Waits for price to reach $100, clicks book button, then solves a math captcha and submits the answer

Starting URL: http://suninjuly.github.io/explicit_wait2.html

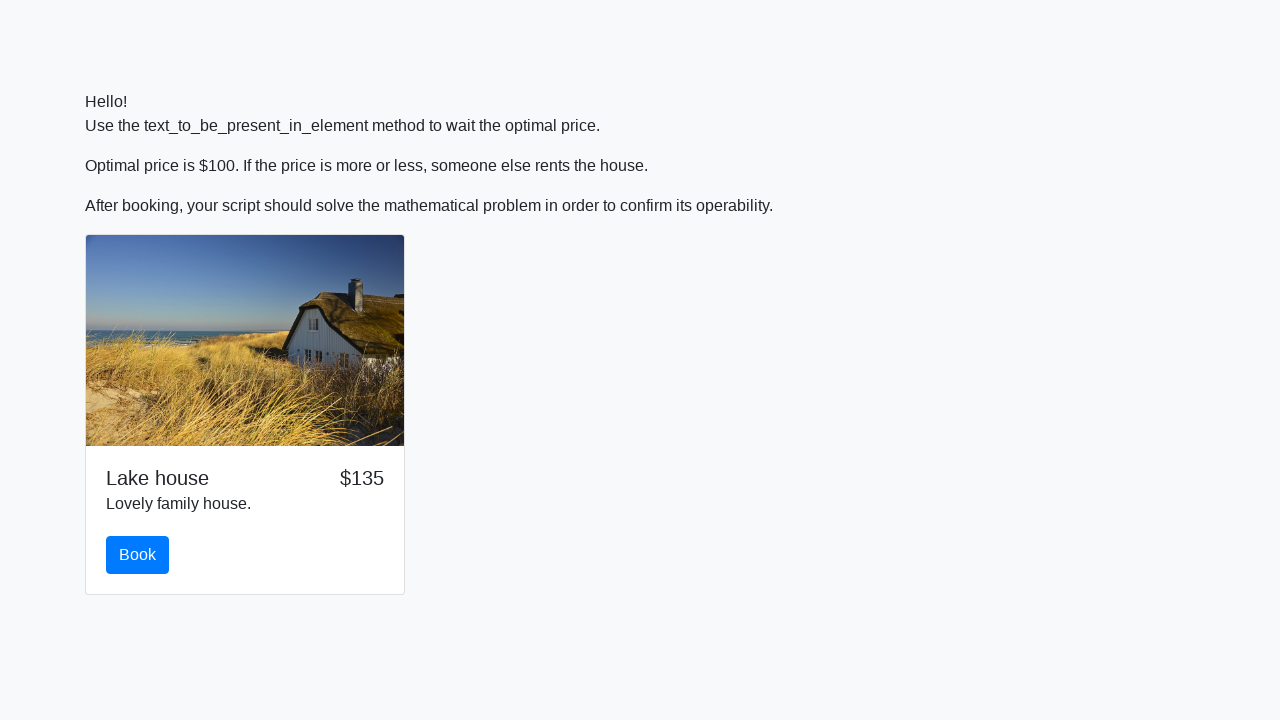

Waited for price to reach $100
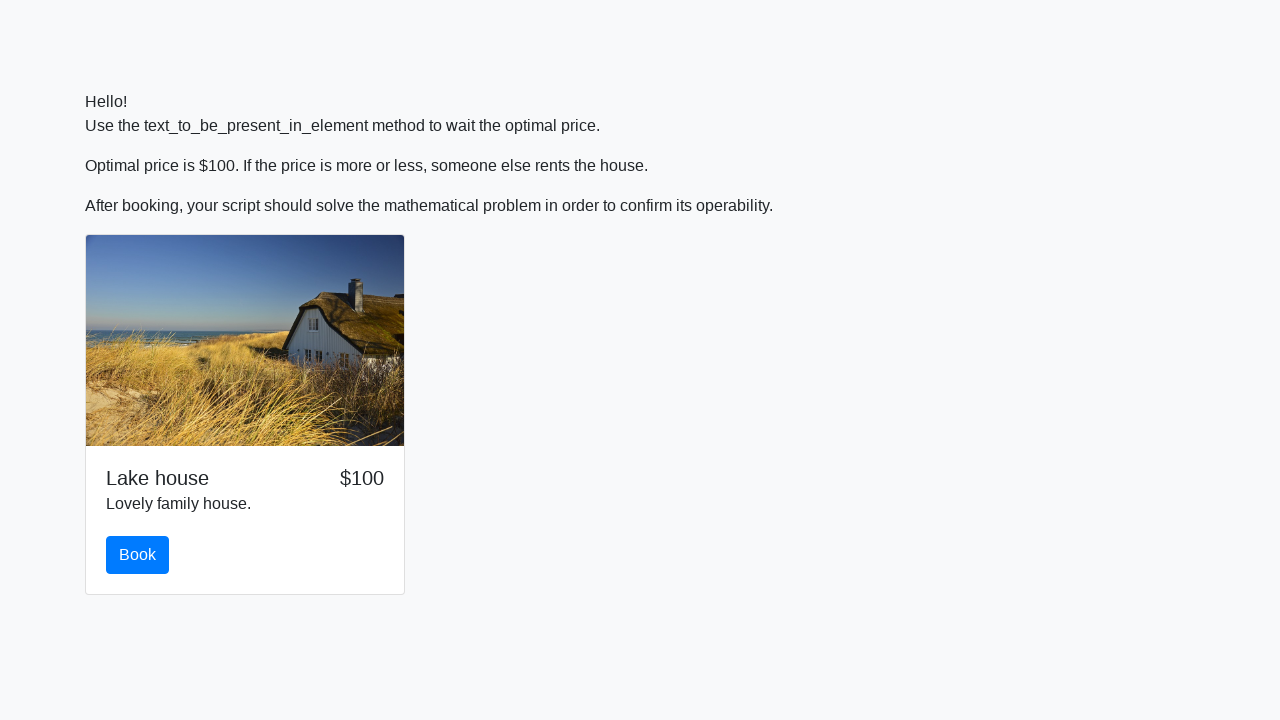

Clicked book button at (138, 555) on #book
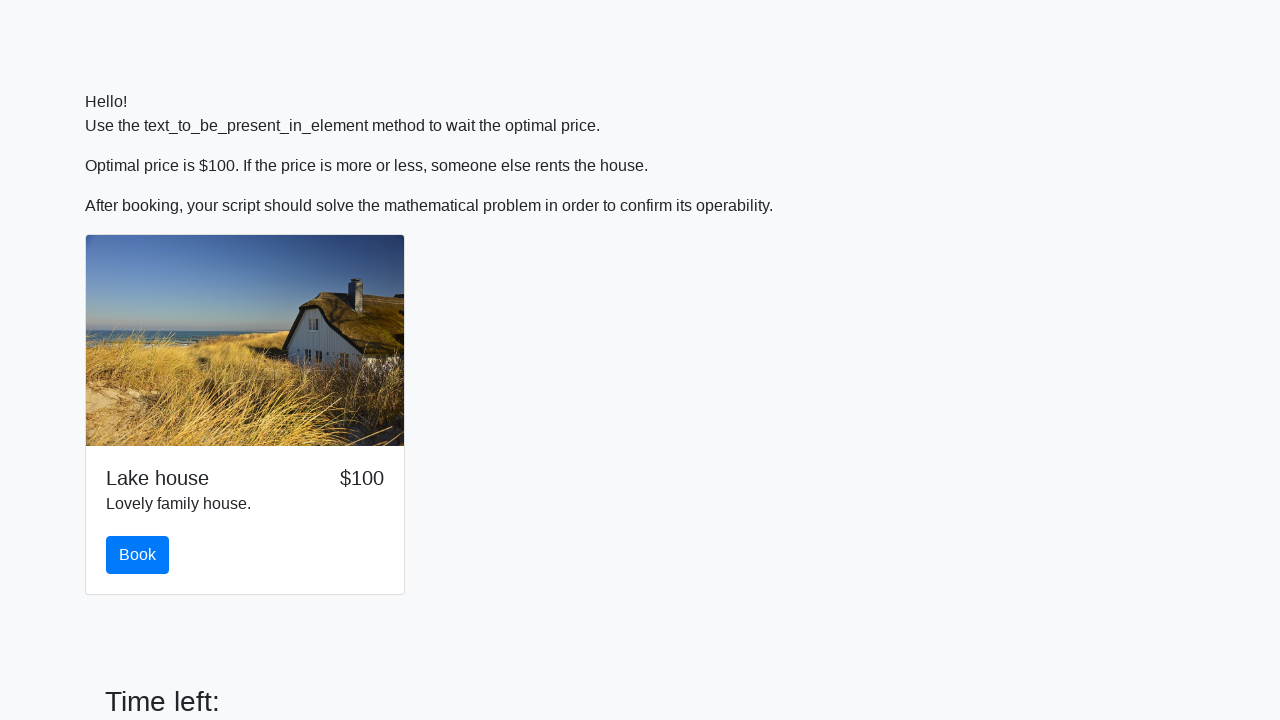

Retrieved input value for calculation: 2
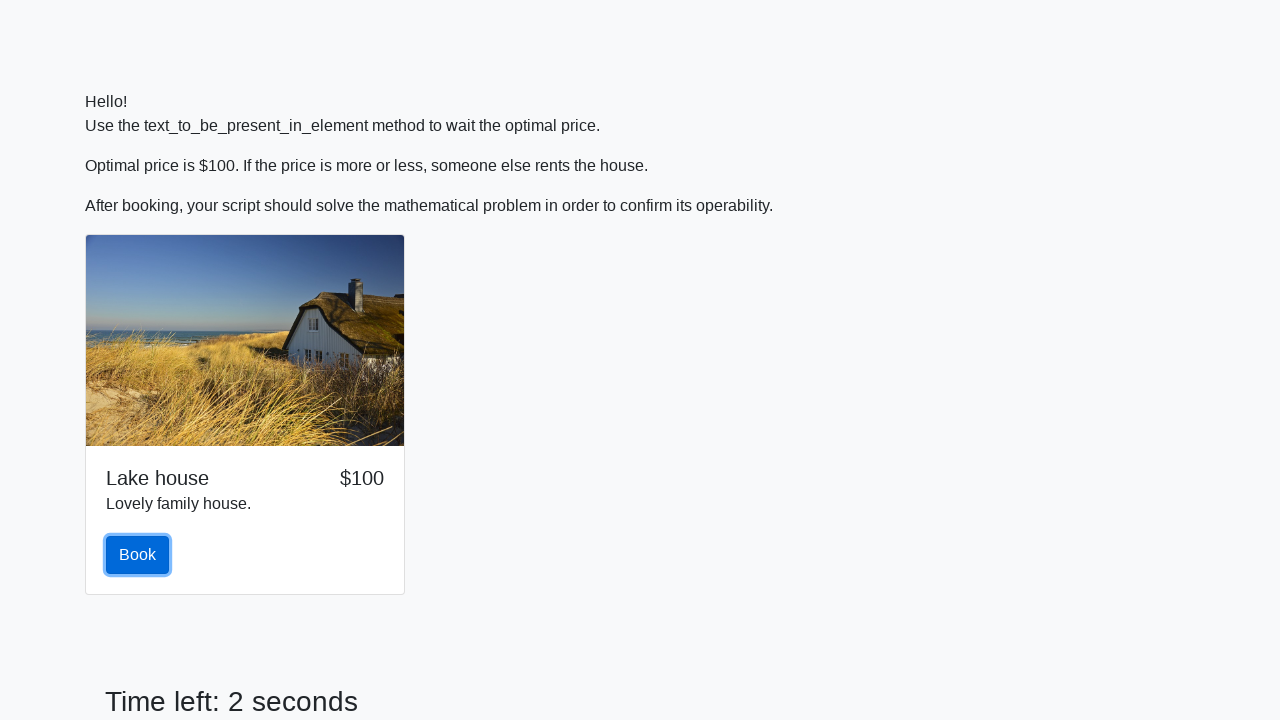

Calculated math captcha answer: 2.3898236136928395
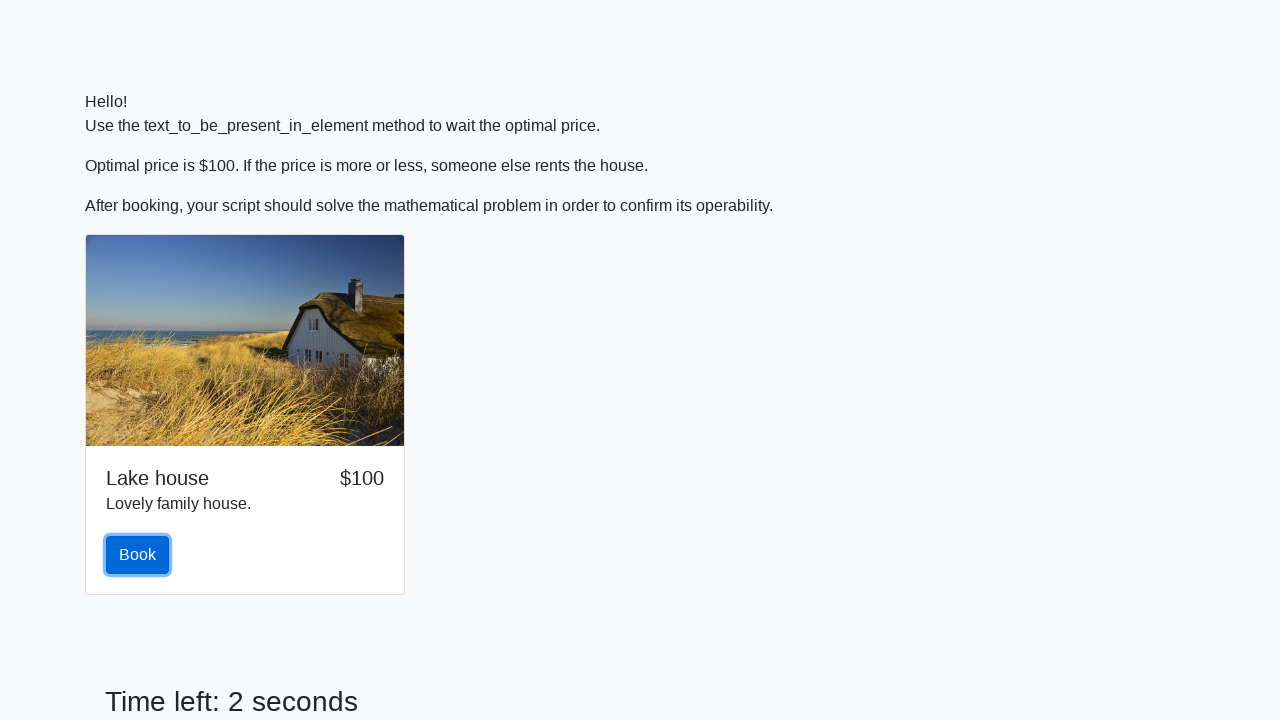

Filled answer field with calculated value on #answer
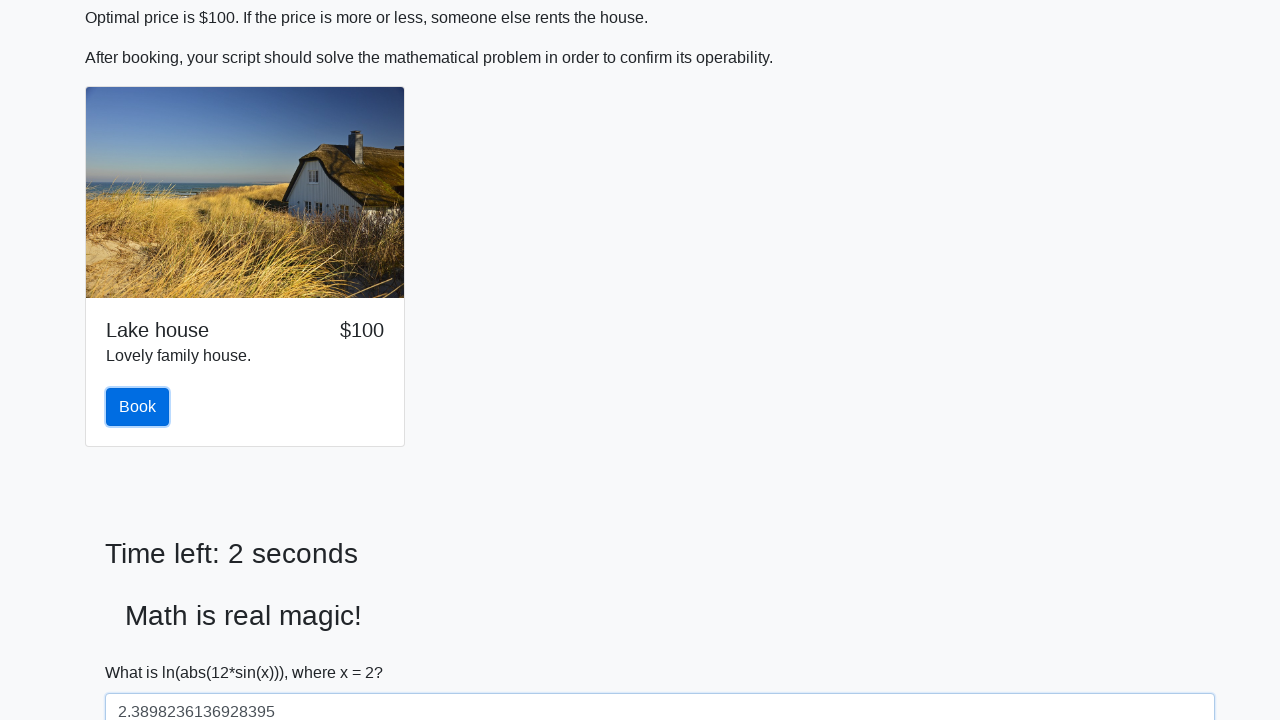

Submitted math captcha answer at (143, 651) on #solve
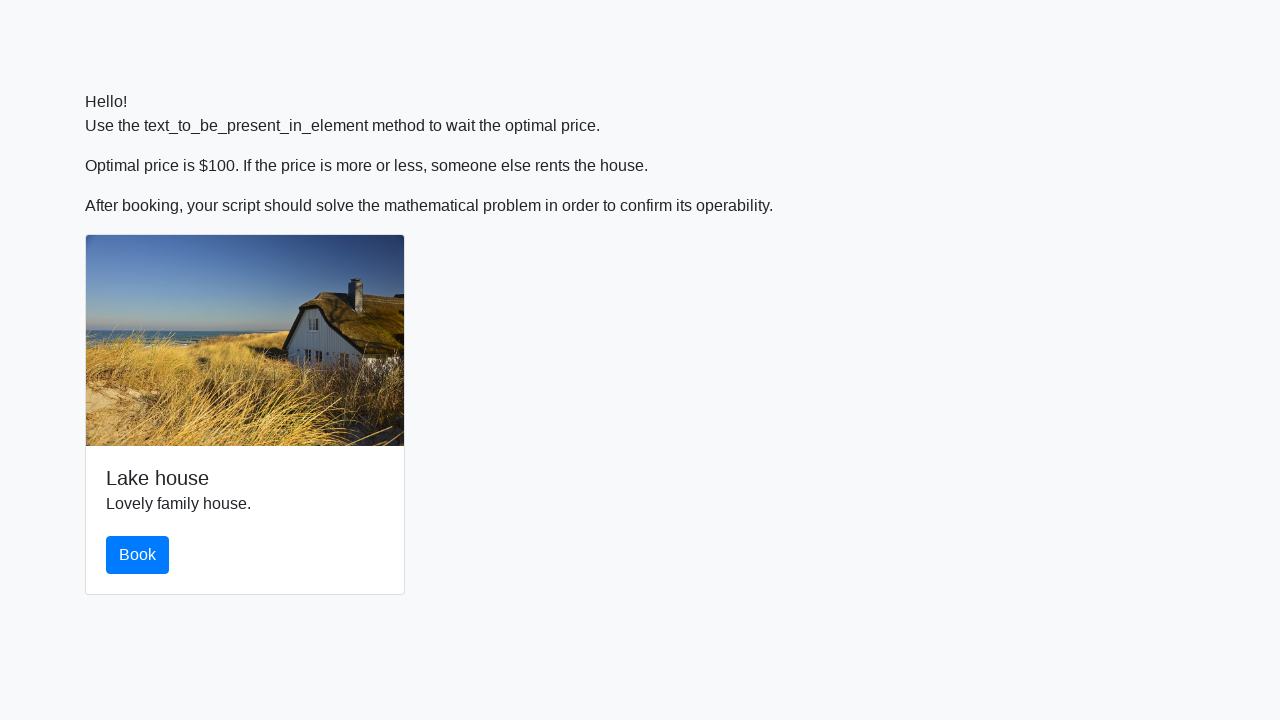

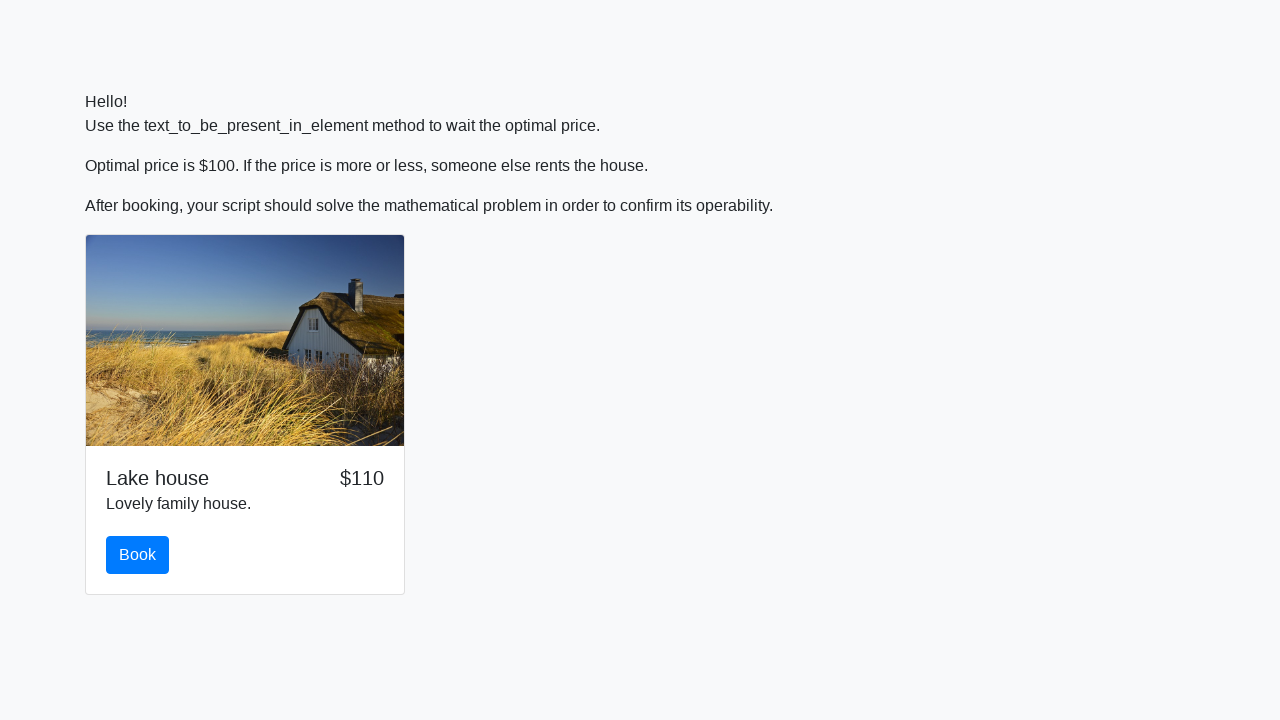